Navigates to a simple form page and locates the submit button element

Starting URL: http://suninjuly.github.io/simple_form_find_task.html

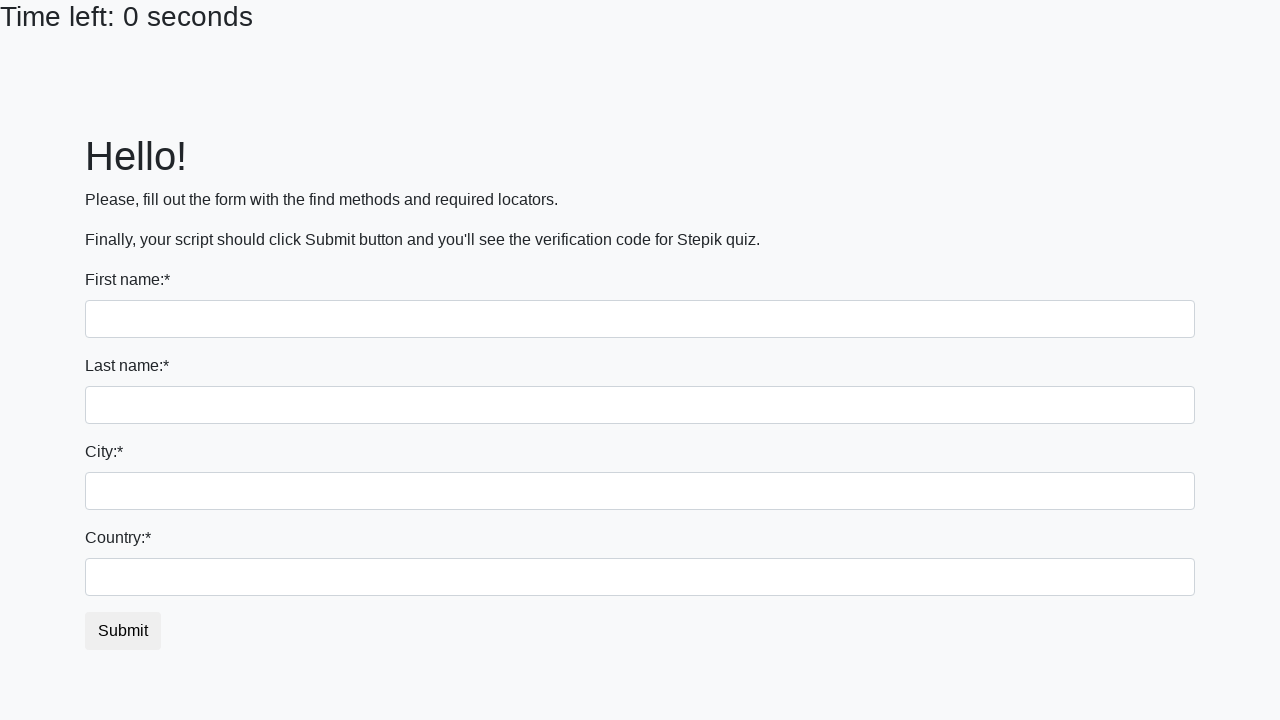

Waited for submit button with id 'submit_button' to be present on the page
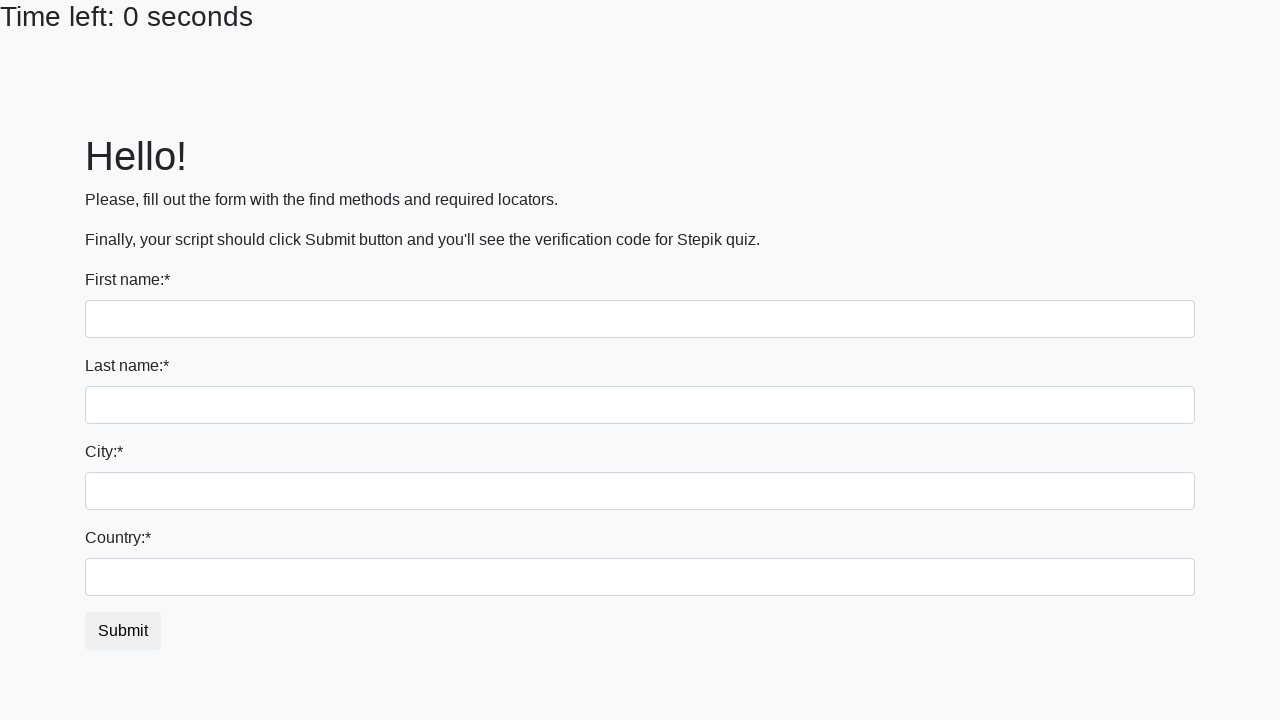

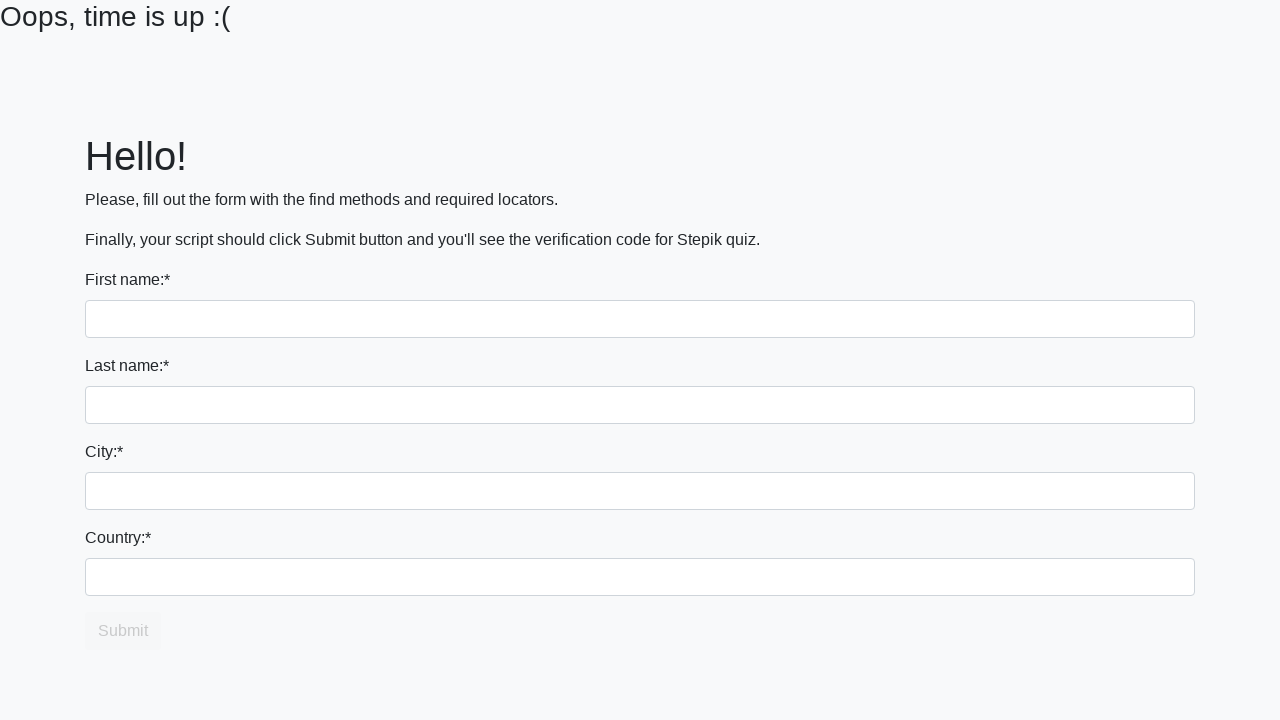